Tests a cascader component (multi-level dropdown menu) by clicking through nested menu items and verifying the selected values are displayed correctly

Starting URL: https://test-with-me-app.vercel.app/learning/web-elements/components/cascader

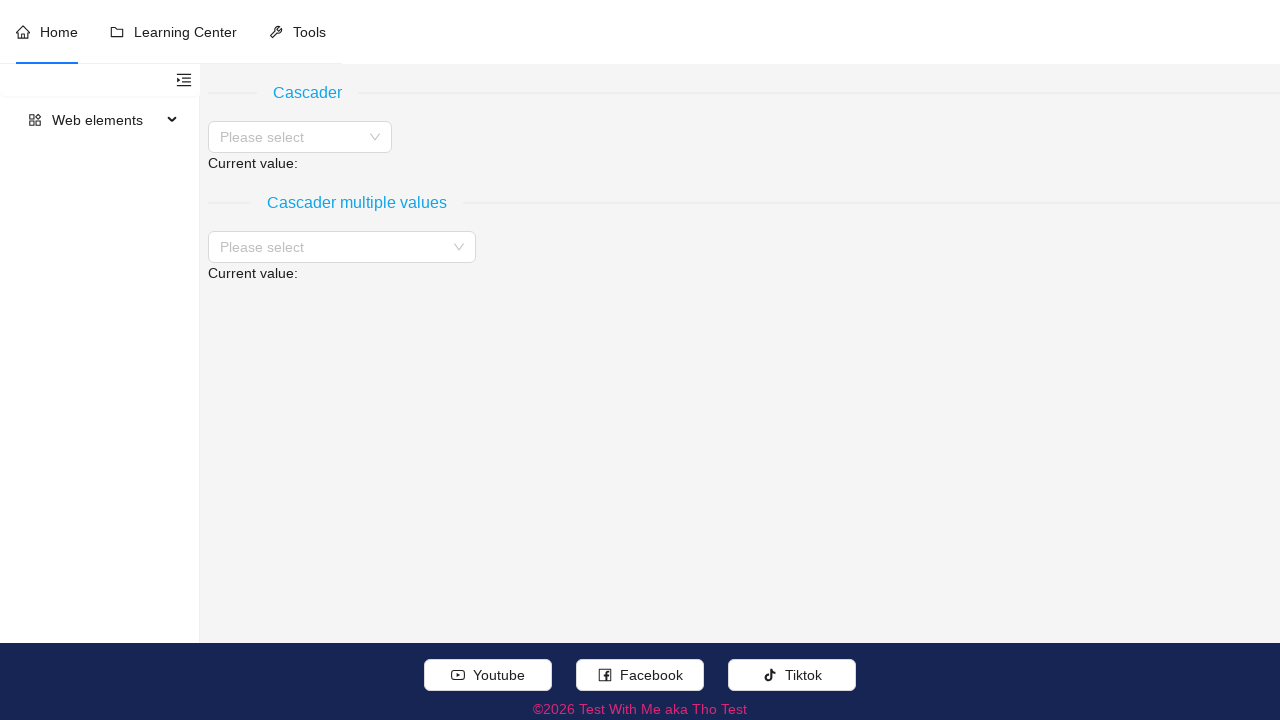

Clicked on cascader input to open dropdown menu at (294, 137) on //div[normalize-space(.//text())='Cascader']//following::input[contains(concat('
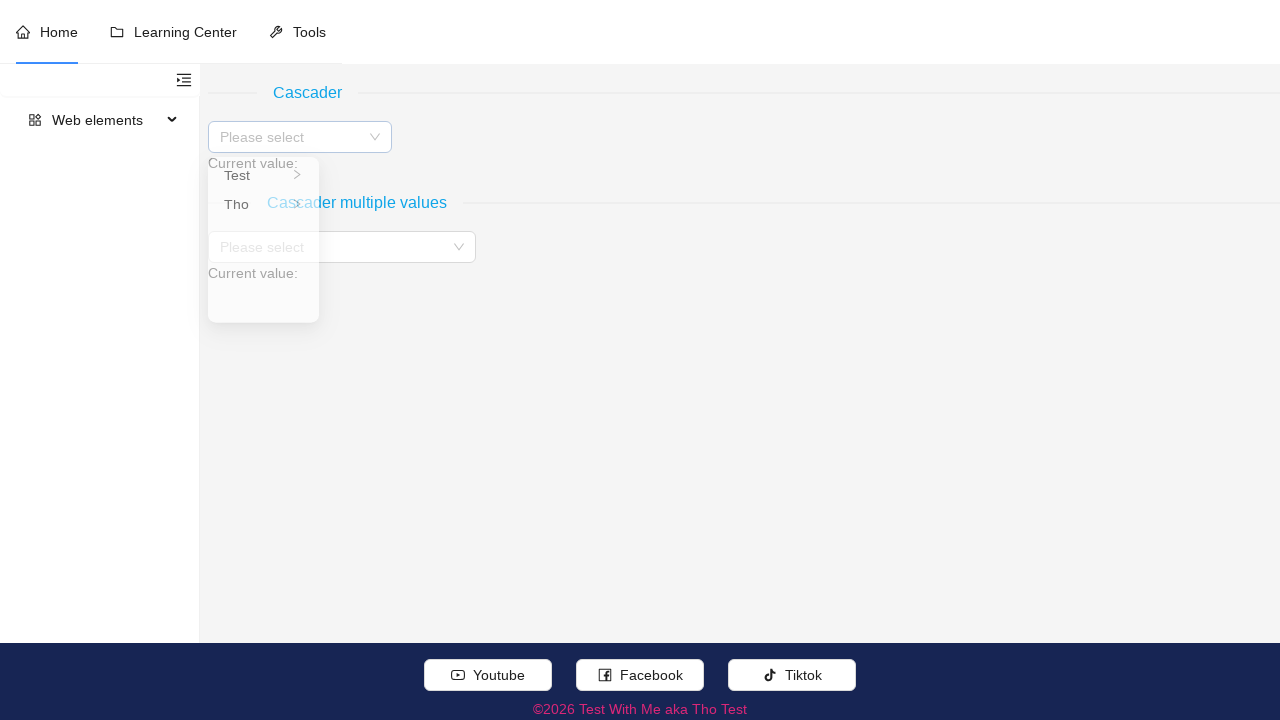

Clicked on cascader menu item: 'Test' at (264, 177) on (//li[@role='menuitemcheckbox' and .//text()[normalize-space()='Test']])[last()]
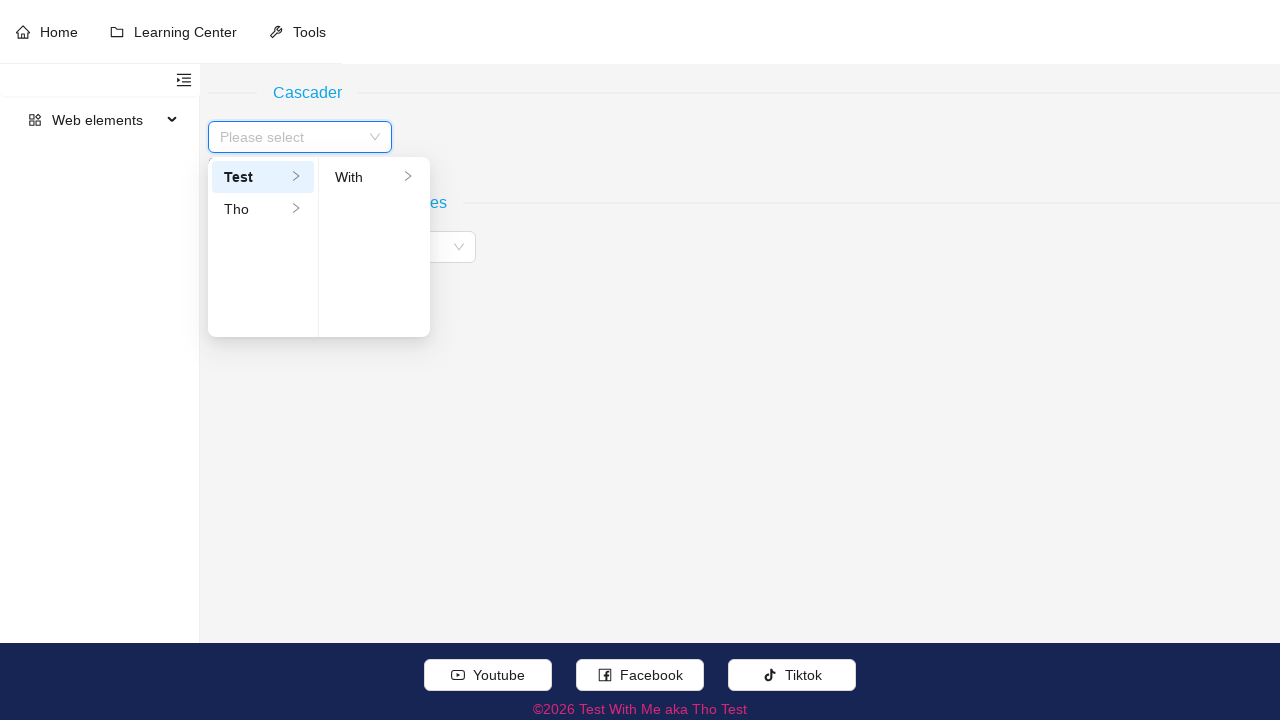

Clicked on cascader menu item: 'With' at (374, 177) on (//li[@role='menuitemcheckbox' and .//text()[normalize-space()='With']])[last()]
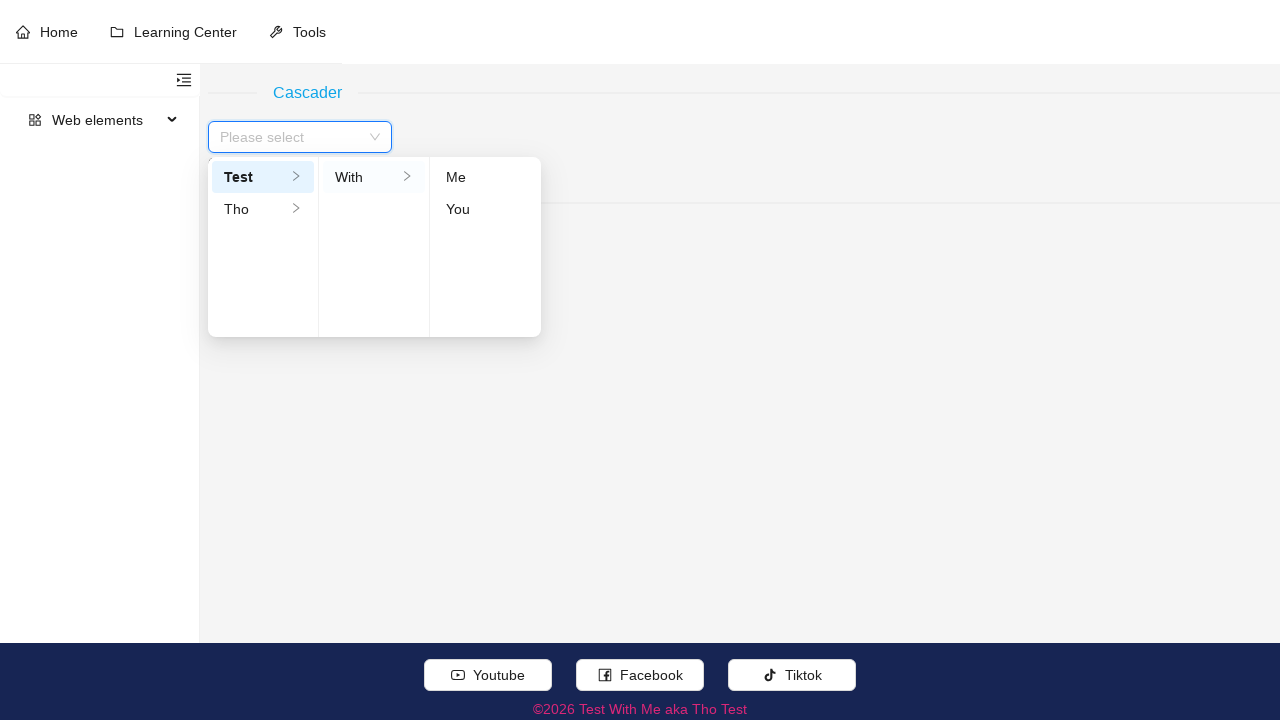

Clicked on cascader menu item: 'Me' at (486, 177) on (//li[@role='menuitemcheckbox' and .//text()[normalize-space()='Me']])[last()]
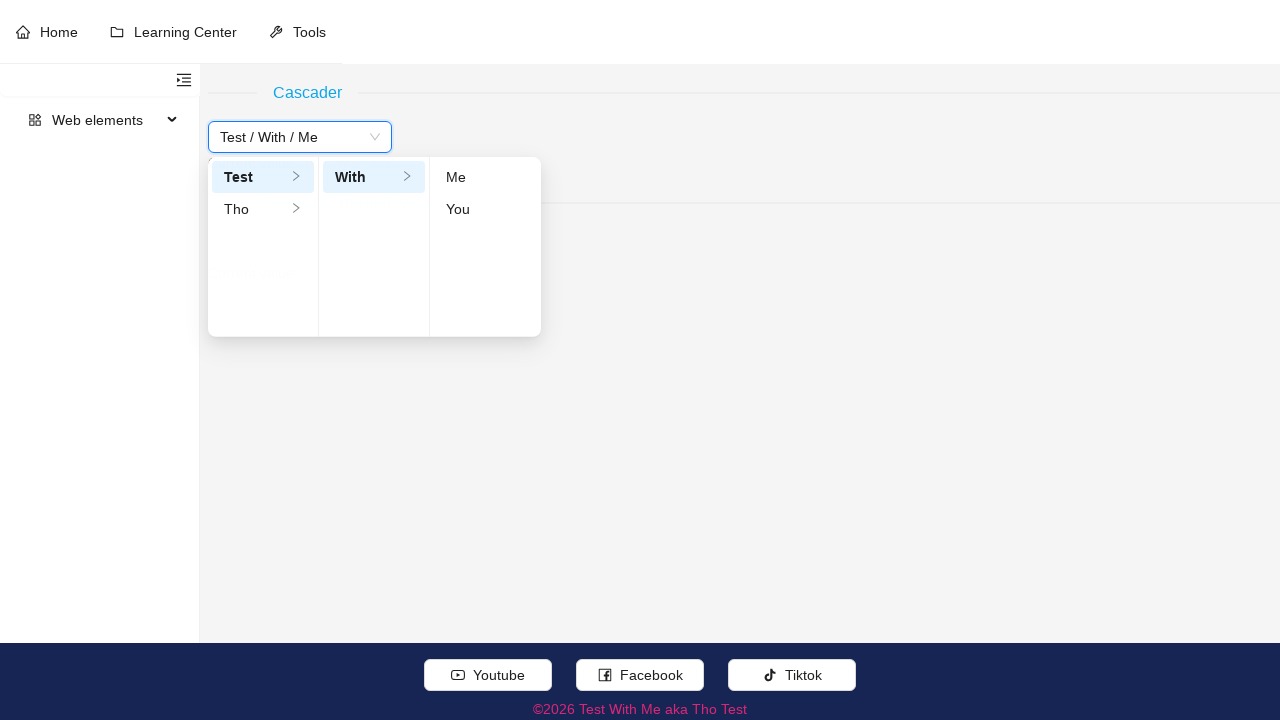

Verified selected cascader values are displayed correctly
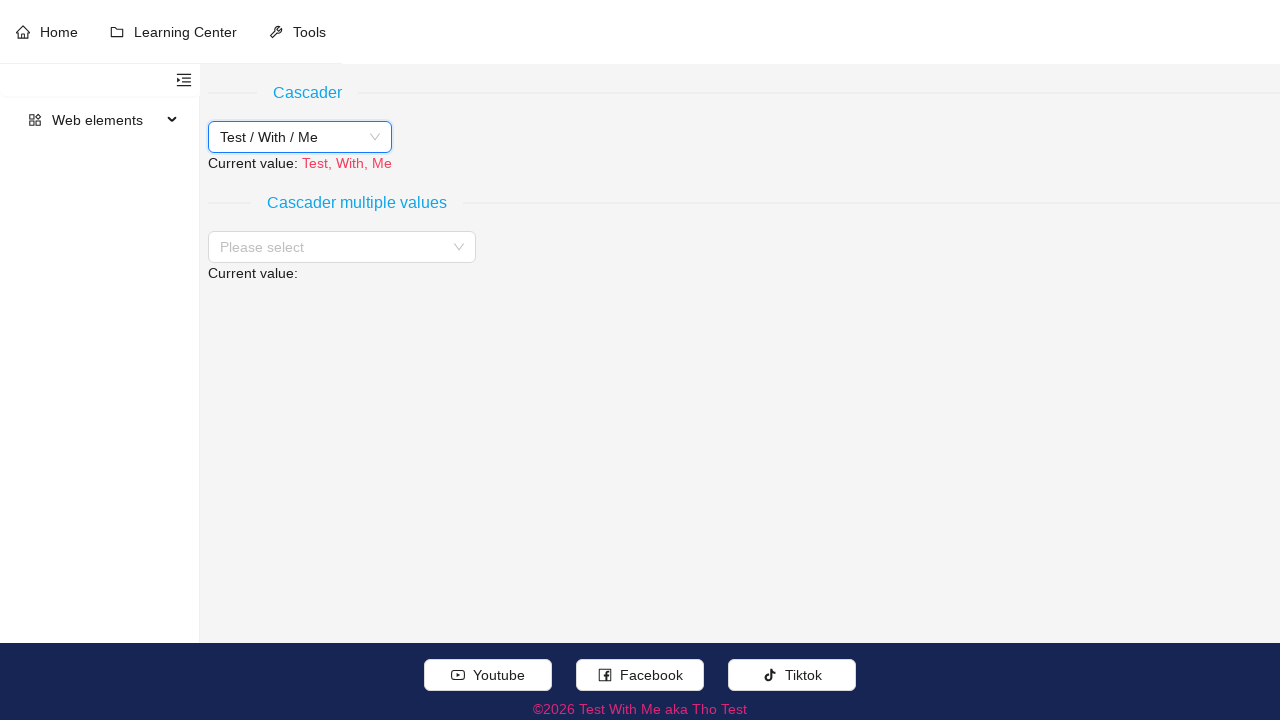

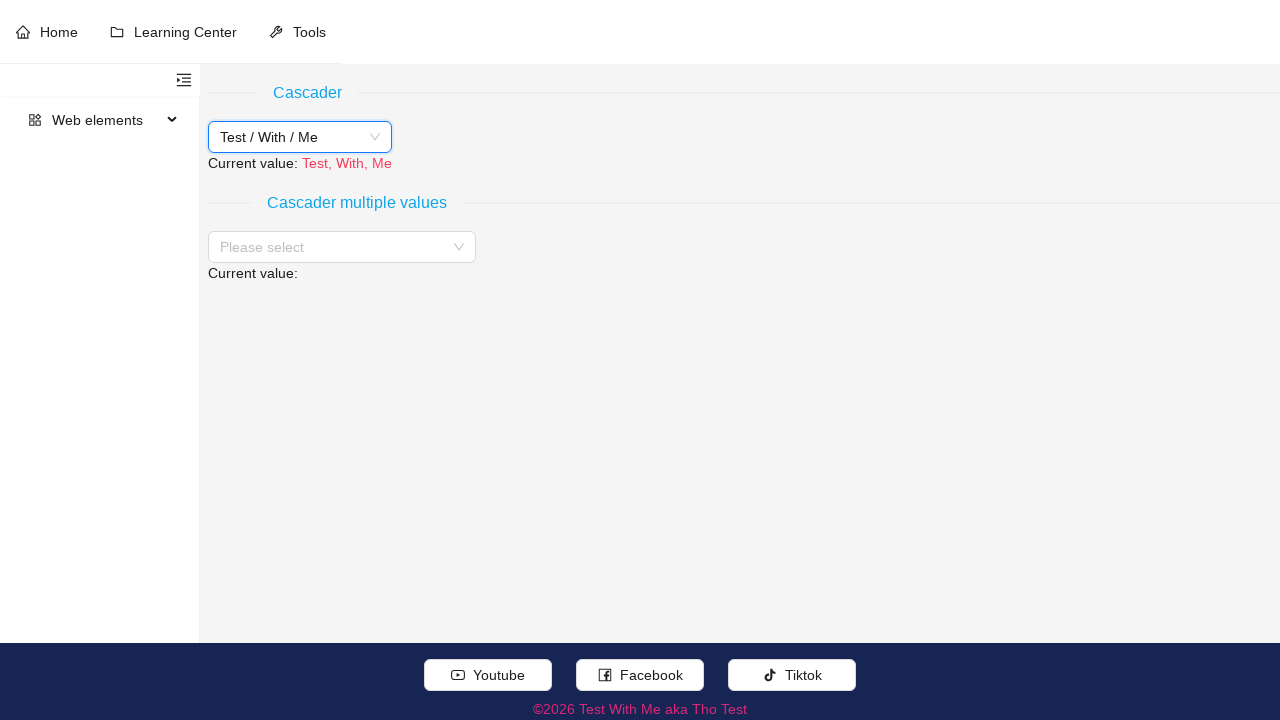